Tests multi-tab navigation by clicking links that open new browser tabs, then switches between the tabs to verify each page loaded correctly by checking page titles.

Starting URL: https://antoniotrindade.com.br/treinoautomacao

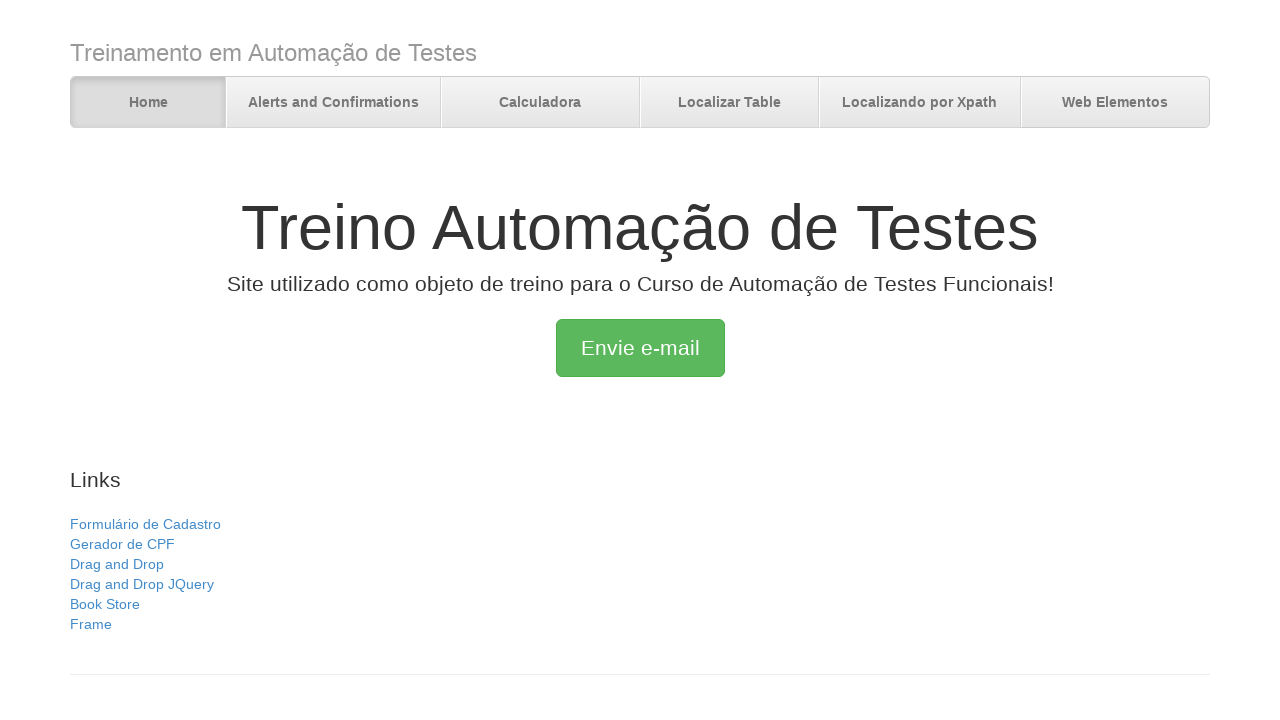

Verified initial page title is 'Treino Automação de Testes'
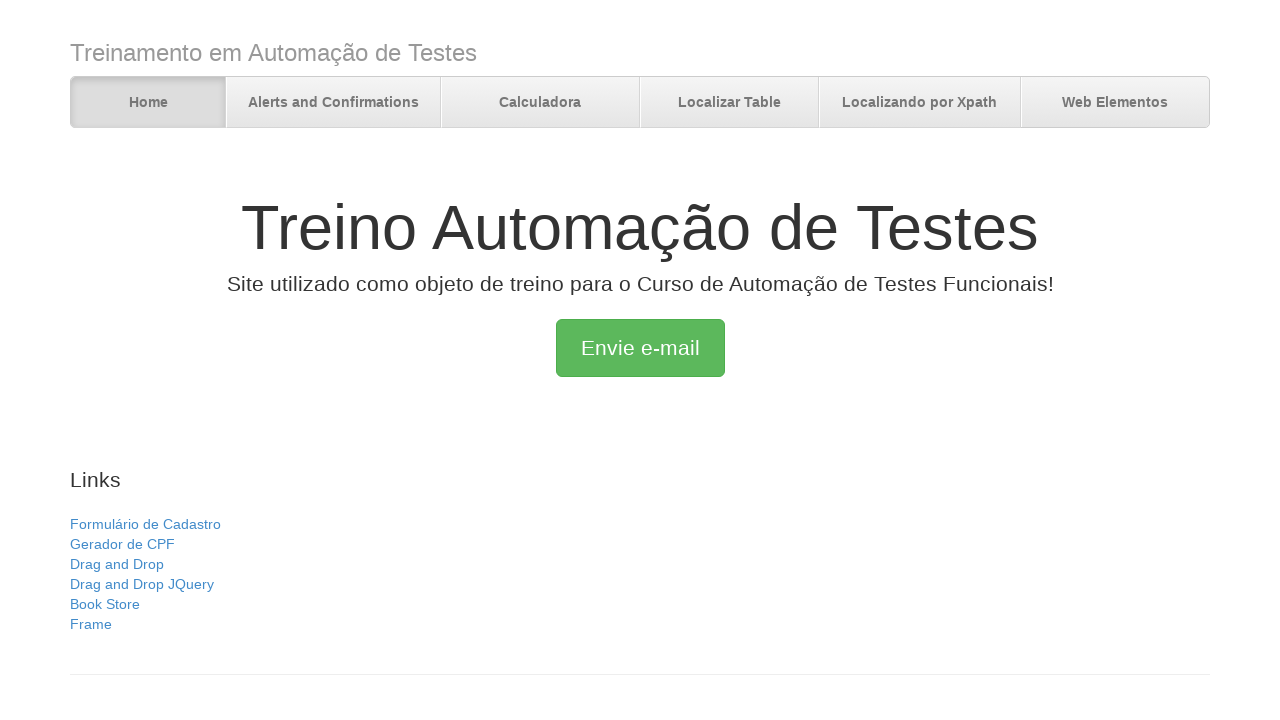

Clicked 'Gerador de CPF' link to open new tab at (122, 544) on text=Gerador de CPF
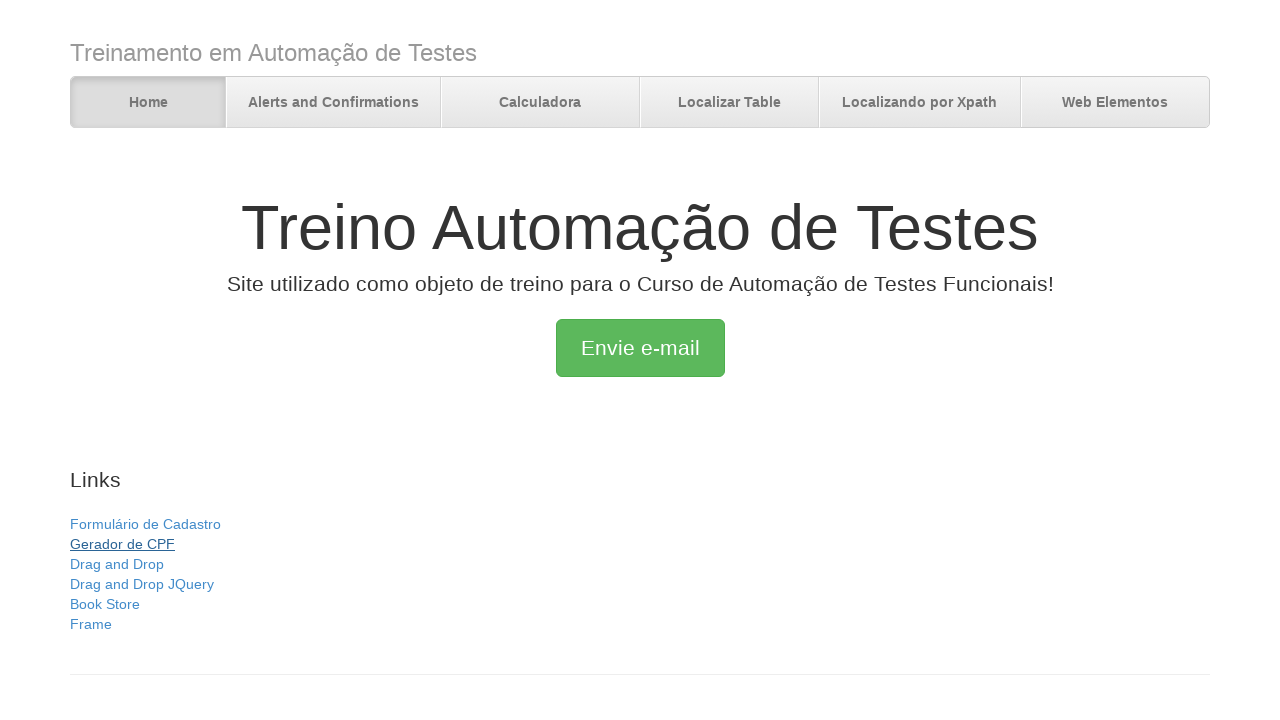

CPF generator page loaded and ready
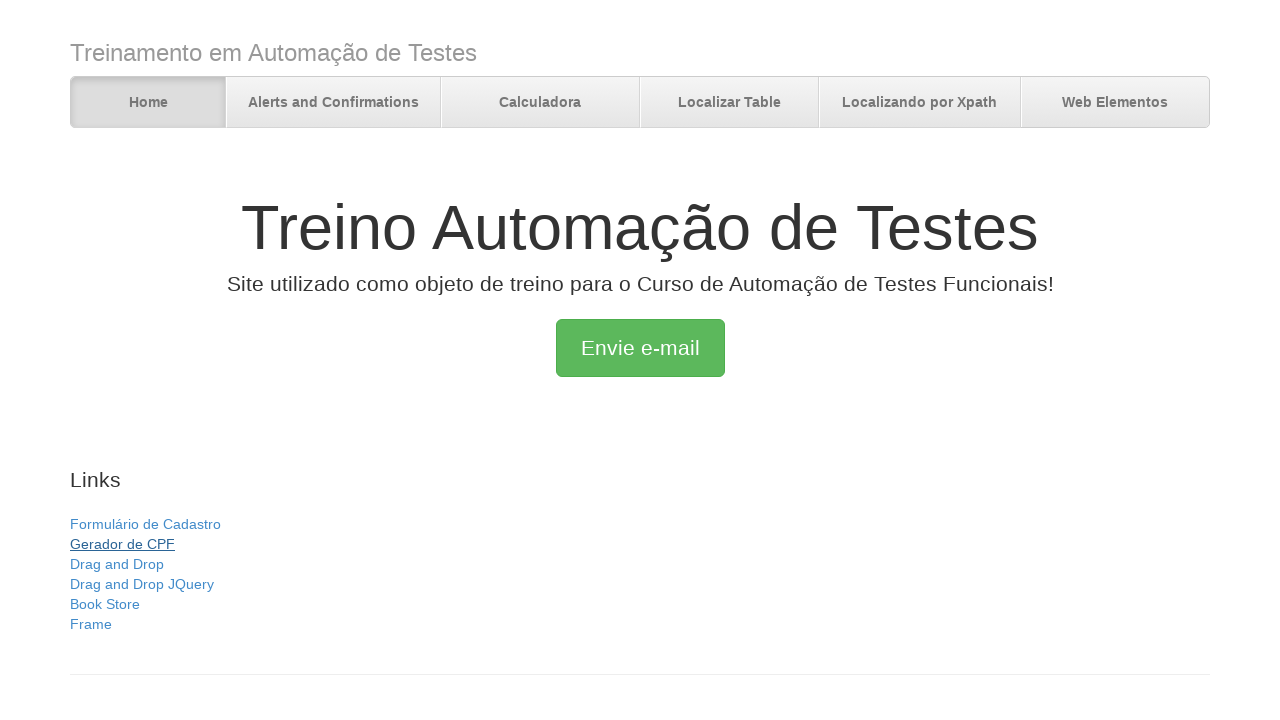

Clicked 'Drag and Drop' link to open new tab at (117, 564) on text=Drag and Drop
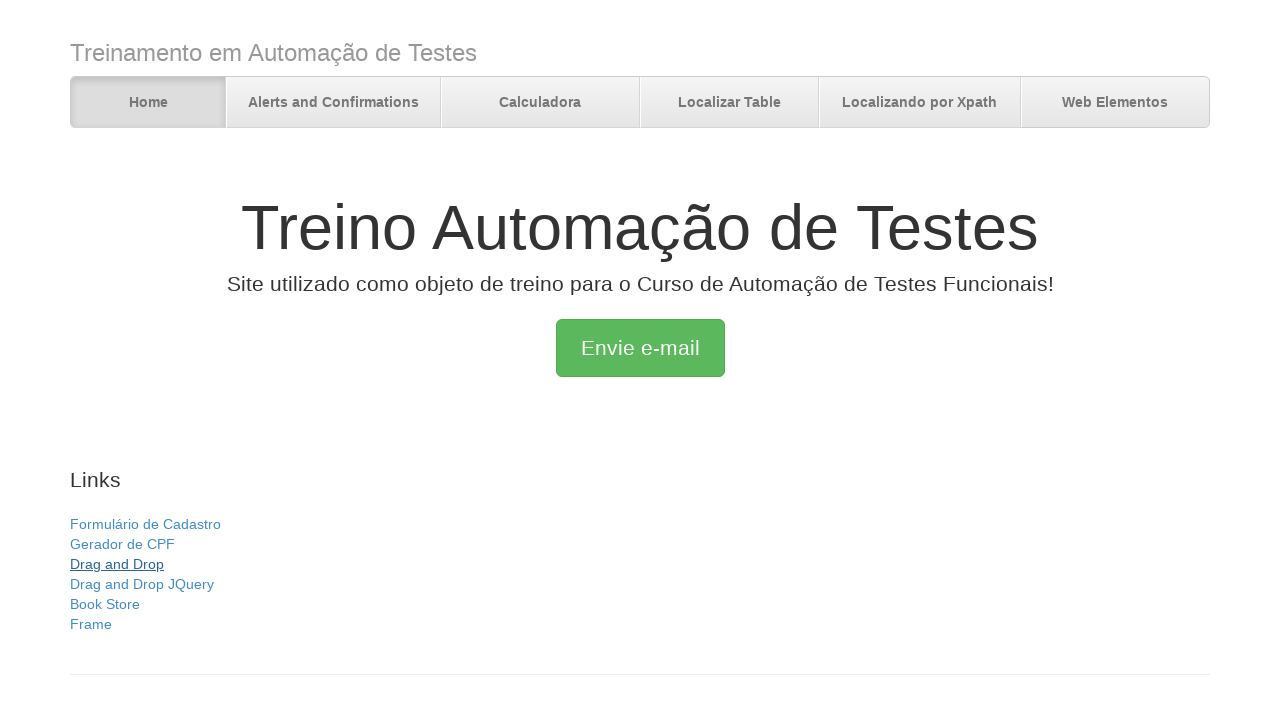

Drag and Drop page loaded and ready
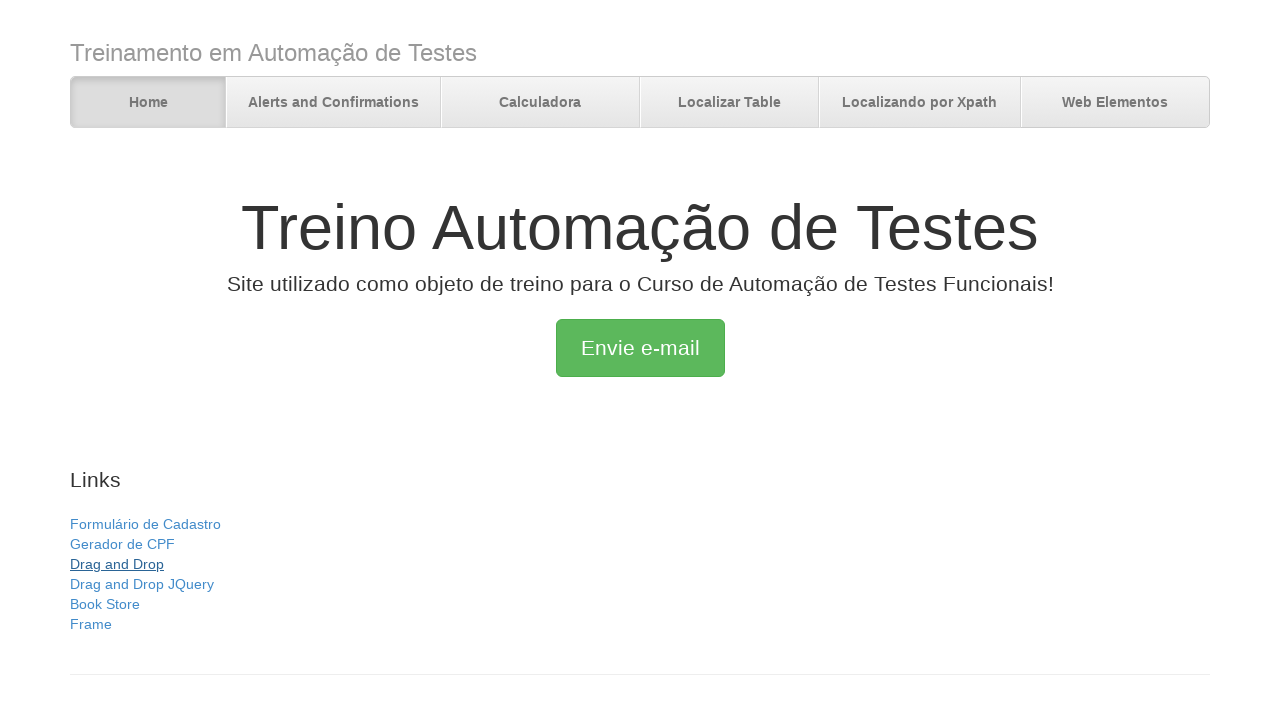

Verified CPF generator page title is 'Gerador de CPF'
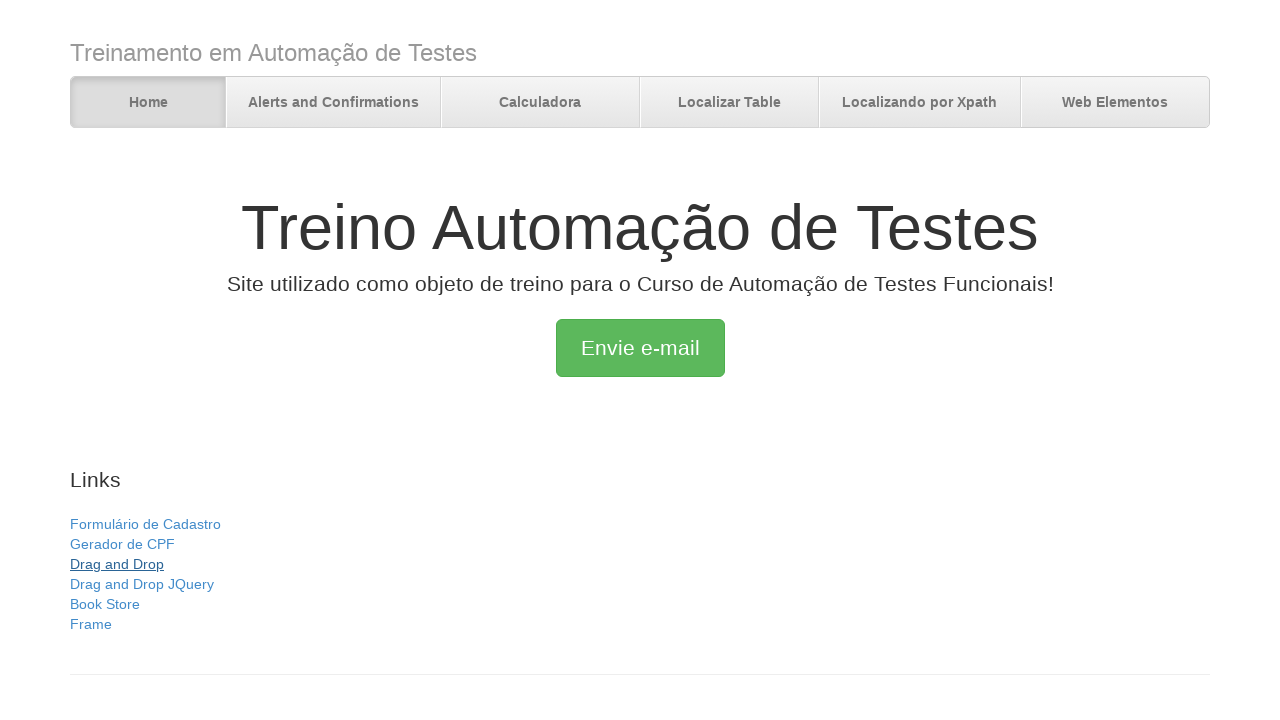

Verified Drag and Drop page title is 'Mootools Drag and Drop Example'
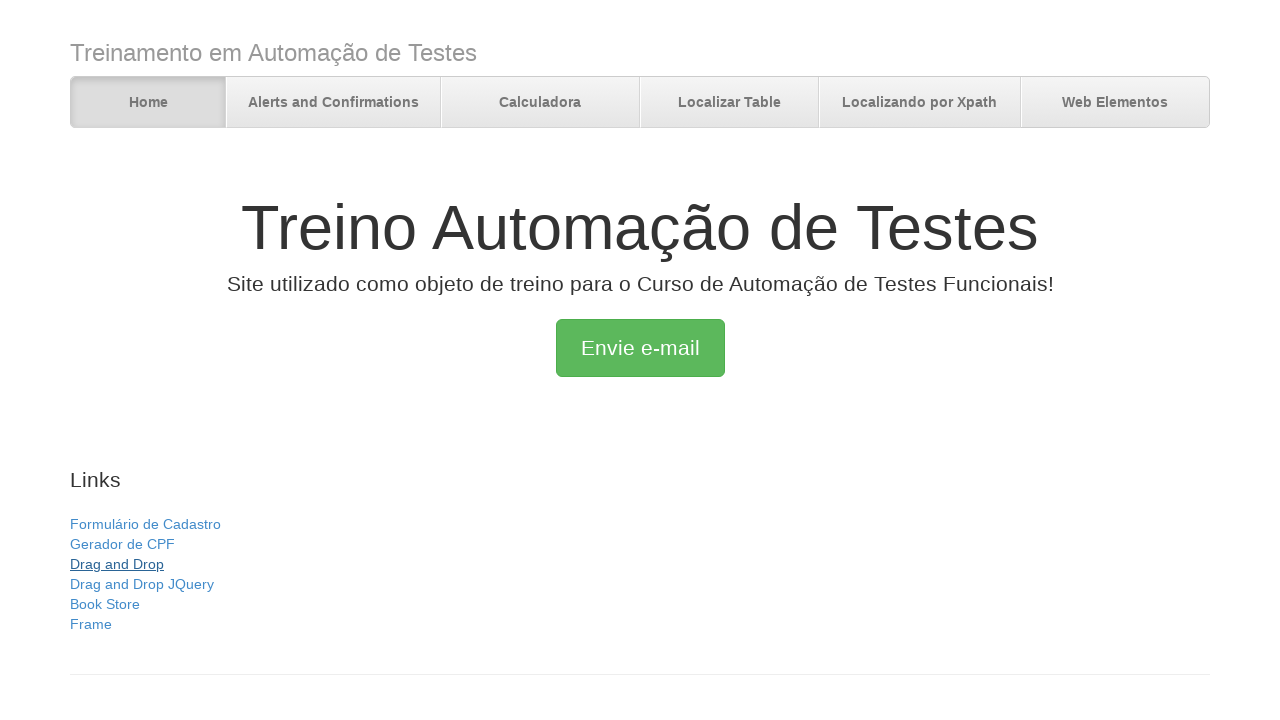

Verified original page title is still 'Treino Automação de Testes'
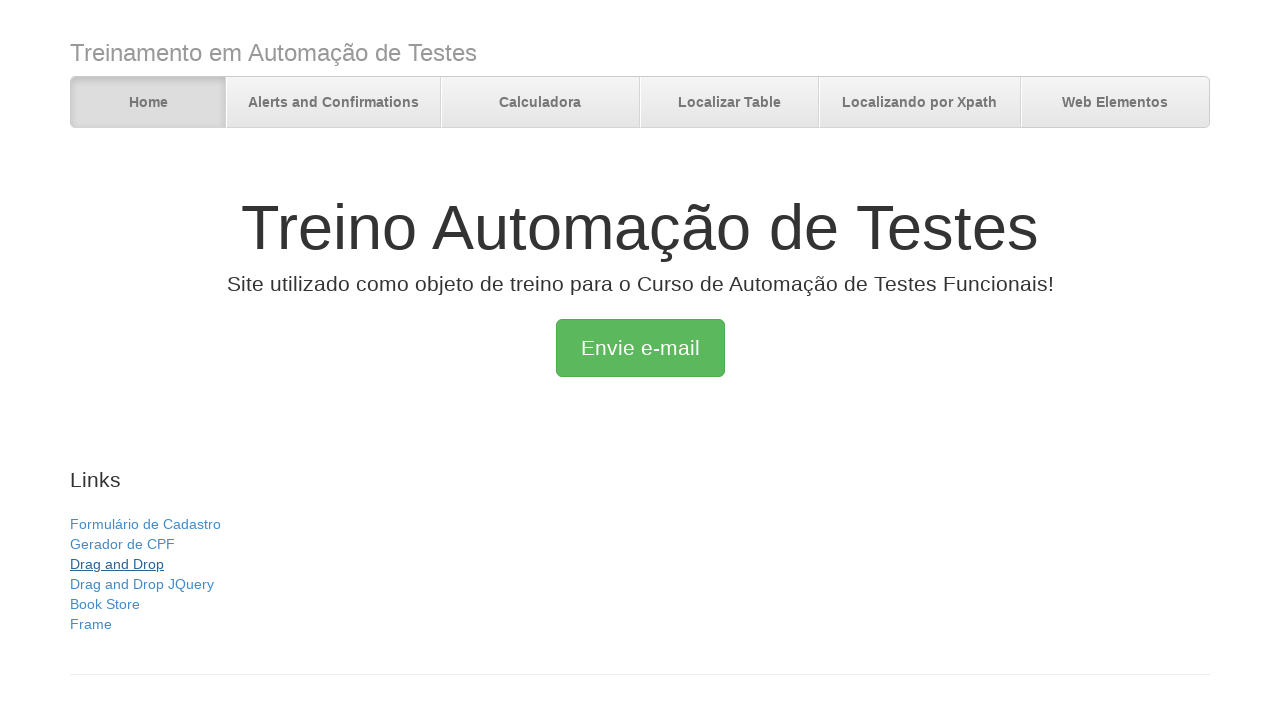

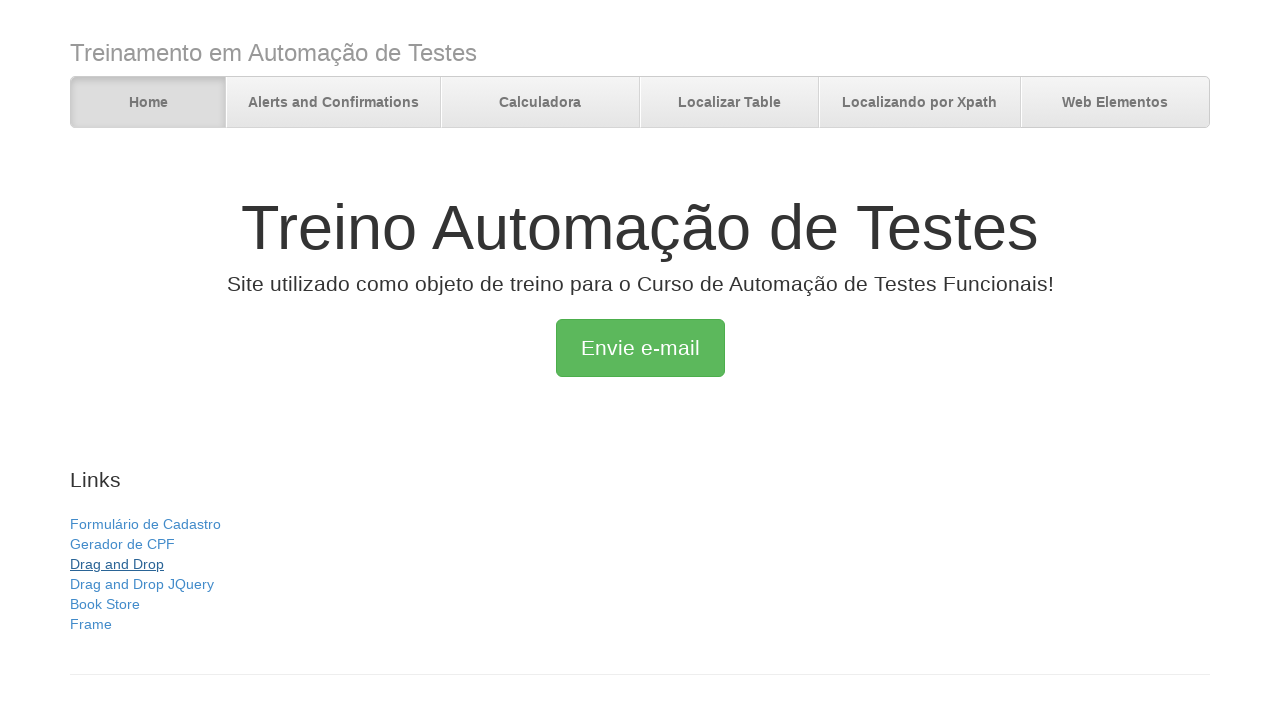